Tests checkbox functionality by locating two checkboxes and clicking each one if it is not already selected, ensuring both checkboxes end up in a selected state.

Starting URL: https://the-internet.herokuapp.com/checkboxes

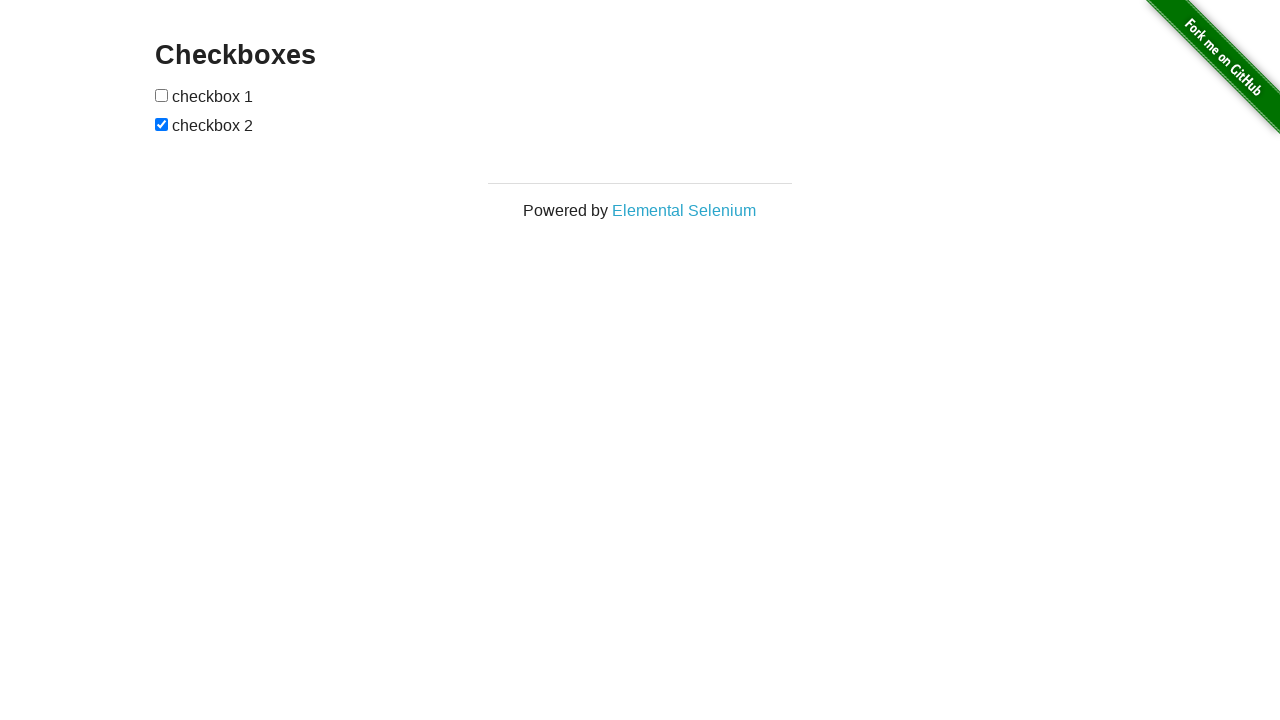

Navigated to checkboxes test page
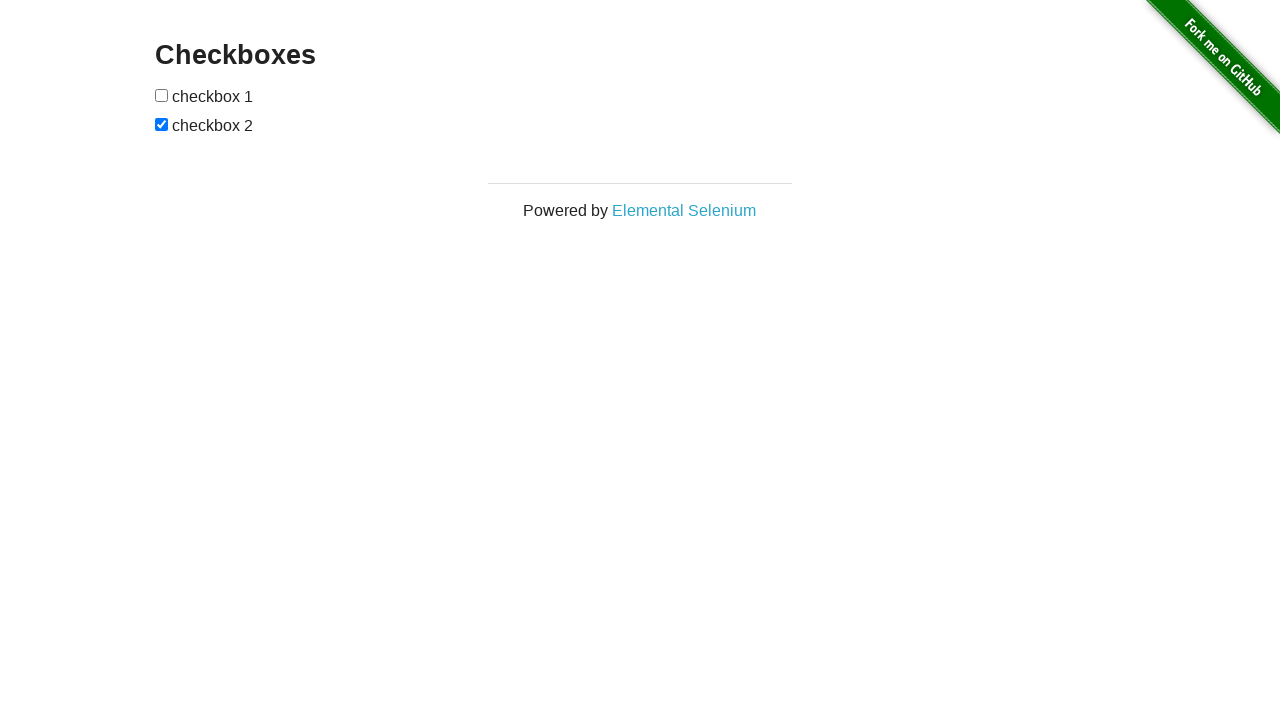

Located checkbox1 element
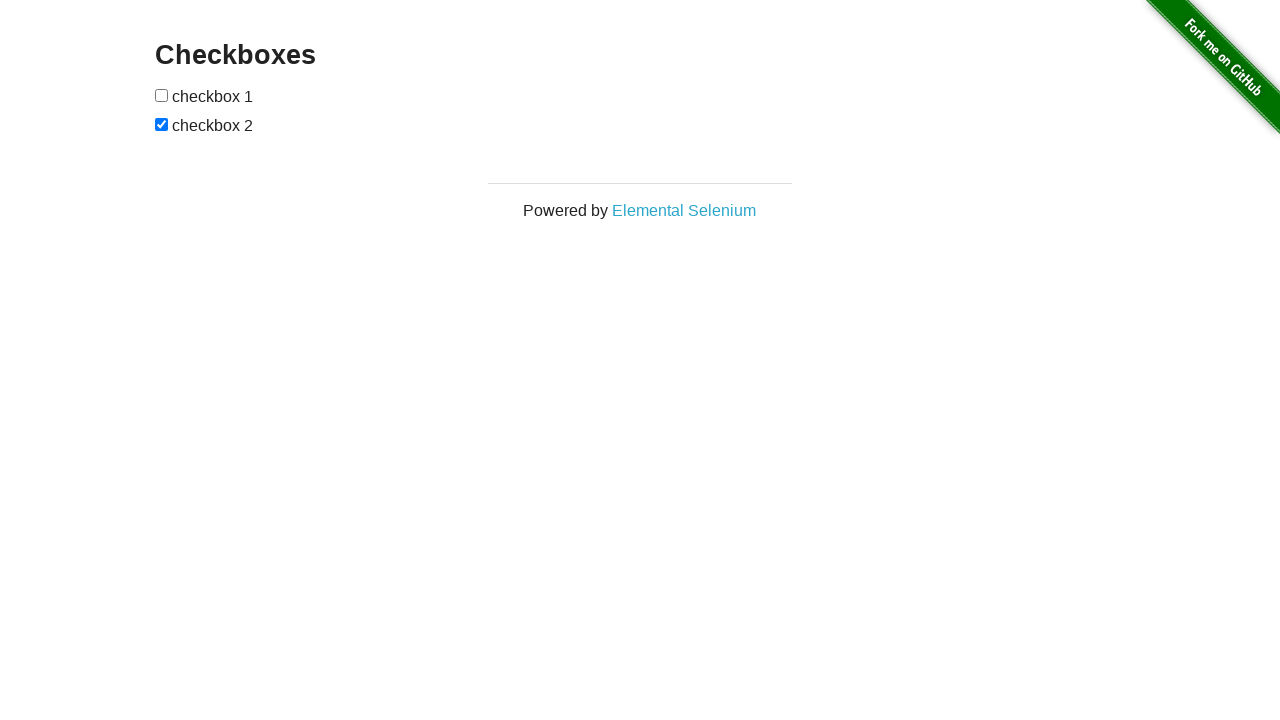

Located checkbox2 element
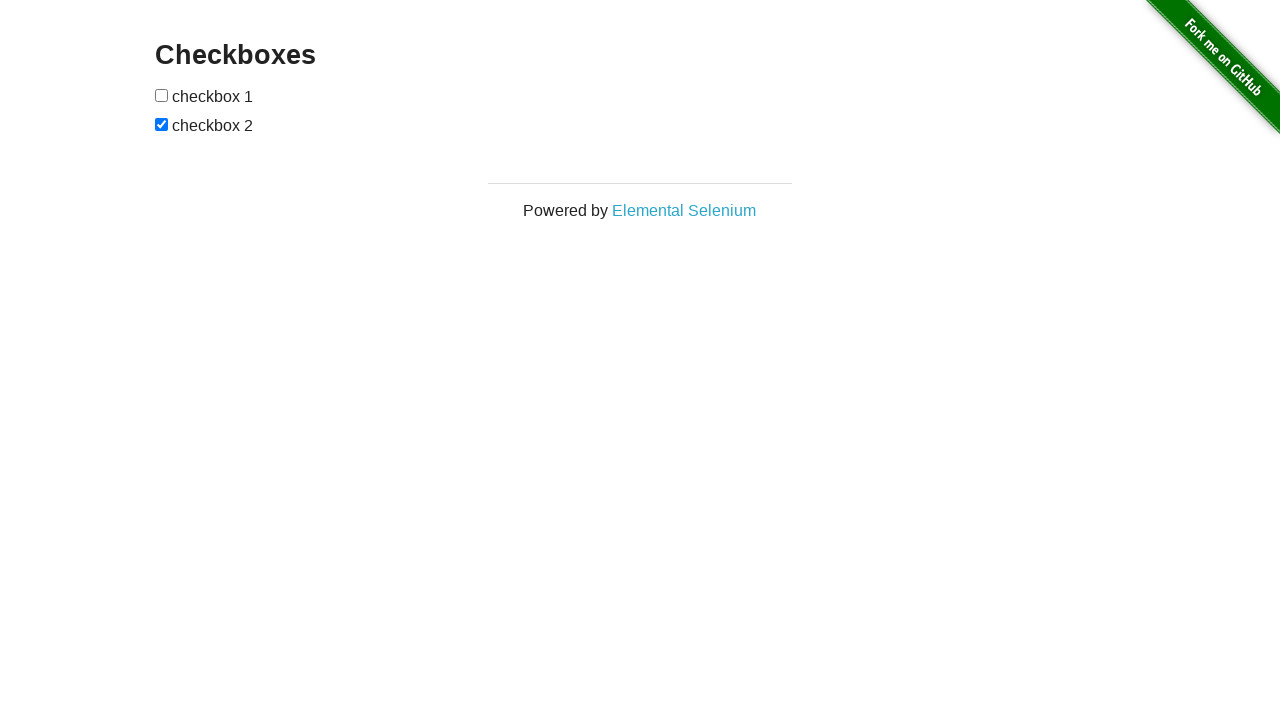

Checkbox1 is not checked
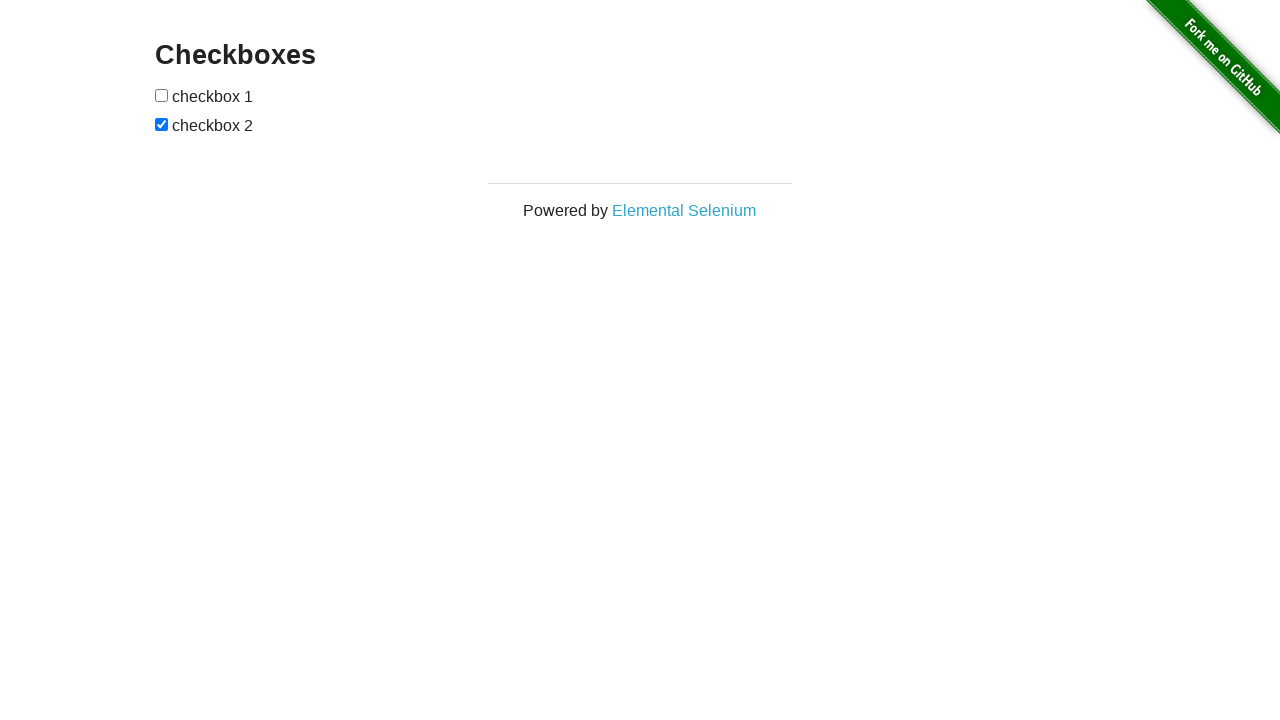

Clicked checkbox1 to select it at (162, 95) on xpath=//*[@id='checkboxes']/input[1]
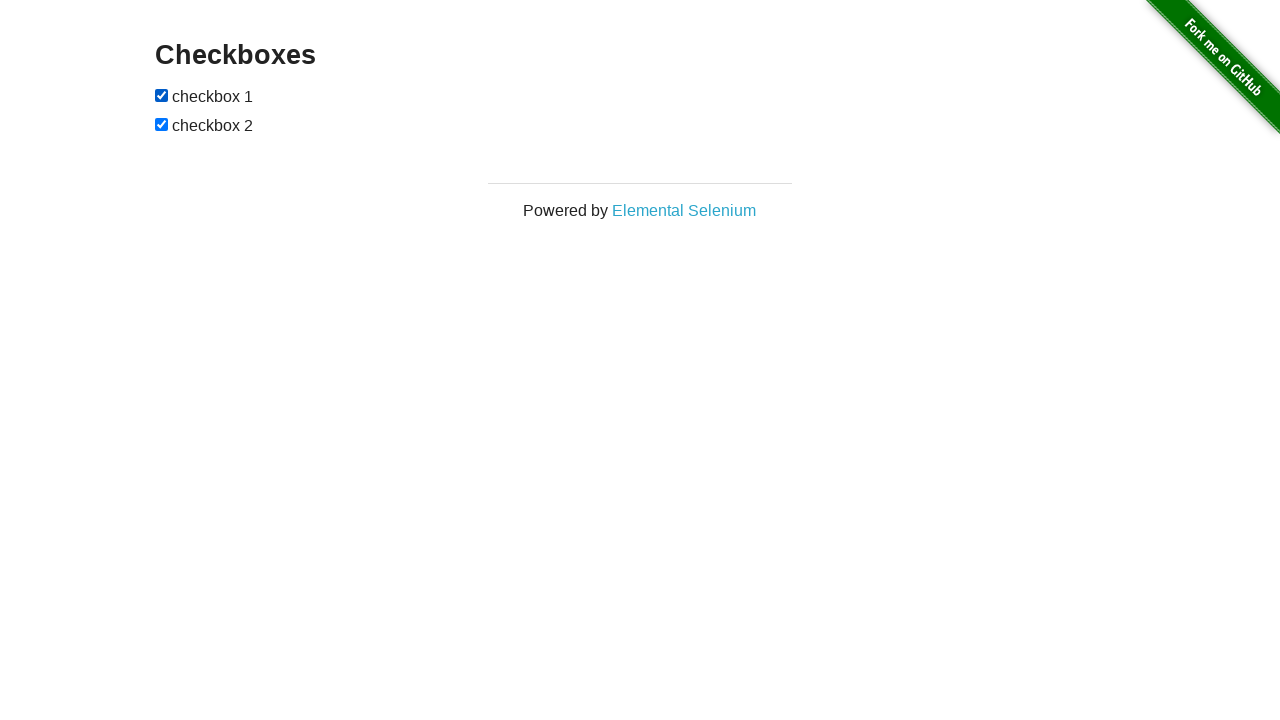

Checkbox2 is already checked
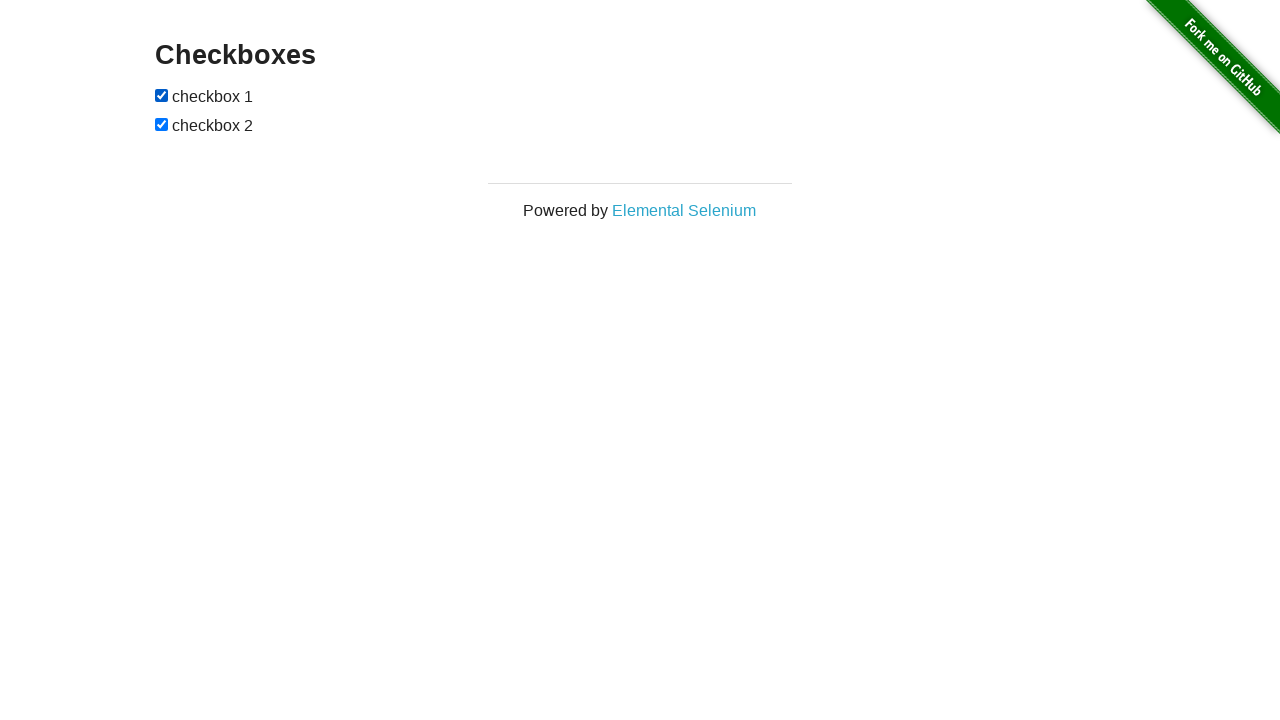

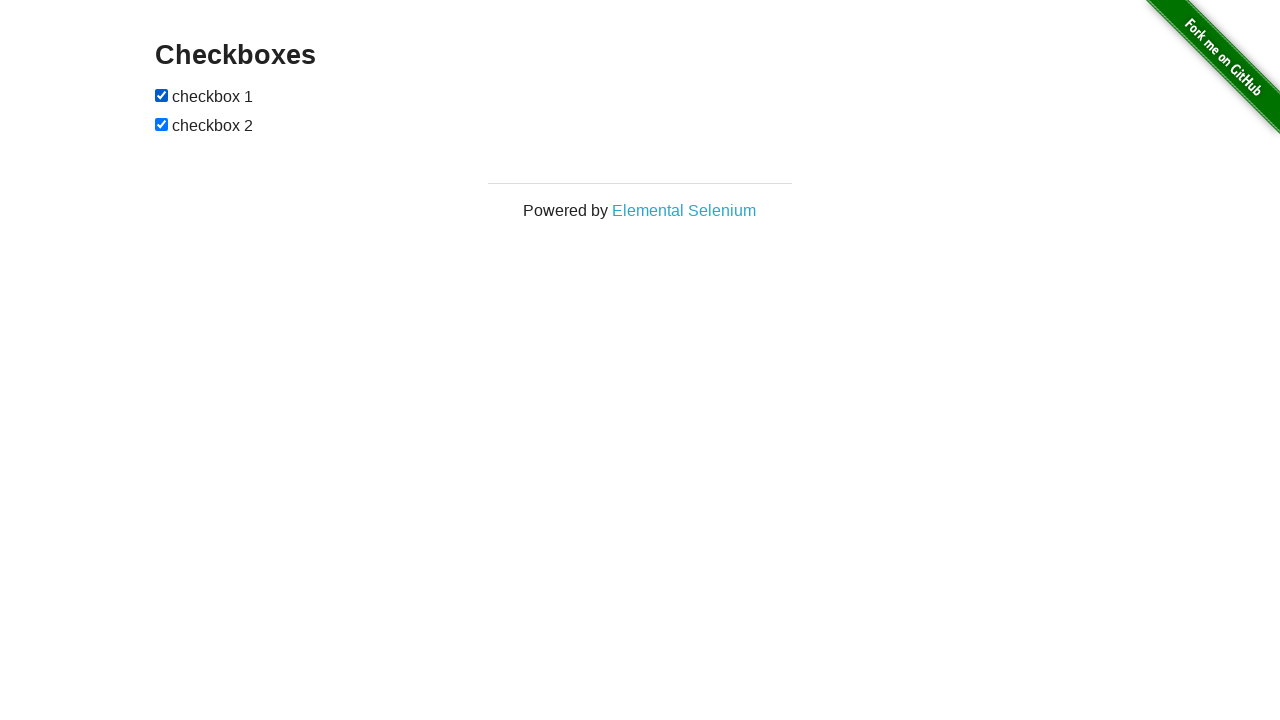